Tests the text input functionality on UI Testing Playground by entering text in an input field and clicking a button to update its label

Starting URL: http://uitestingplayground.com/textinput

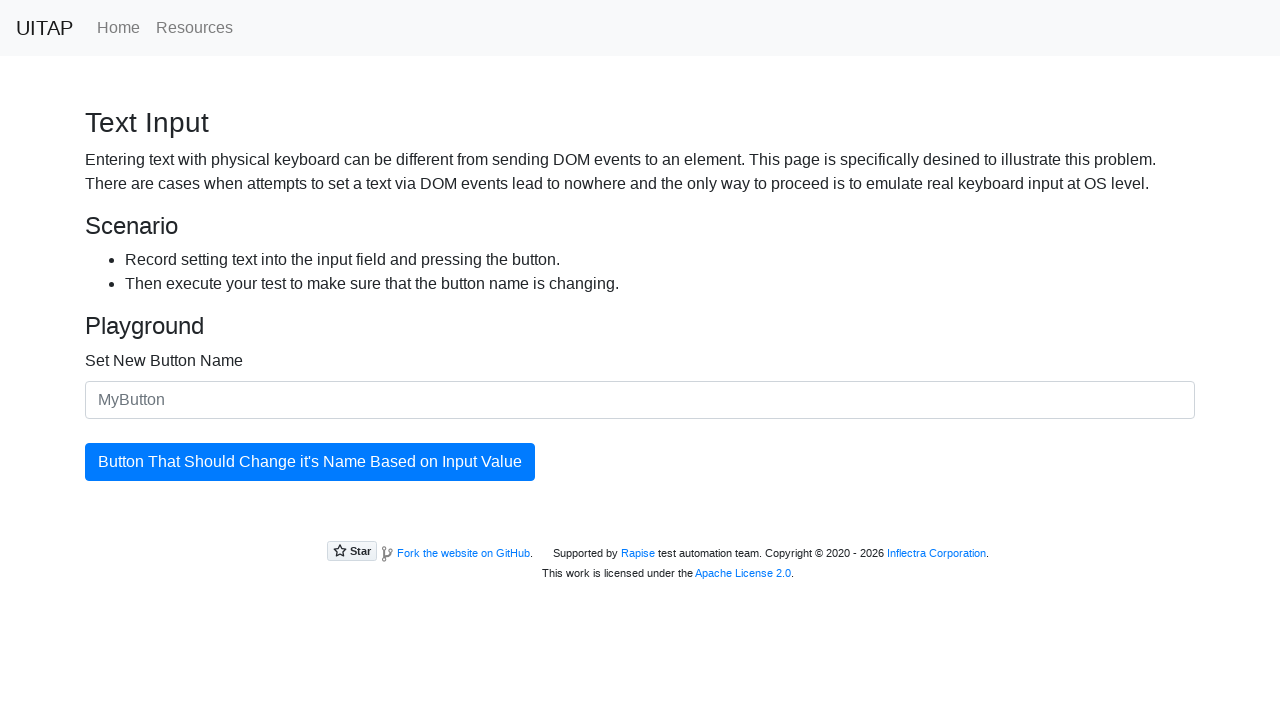

Filled input field with 'SkyPro' as new button name on #newButtonName
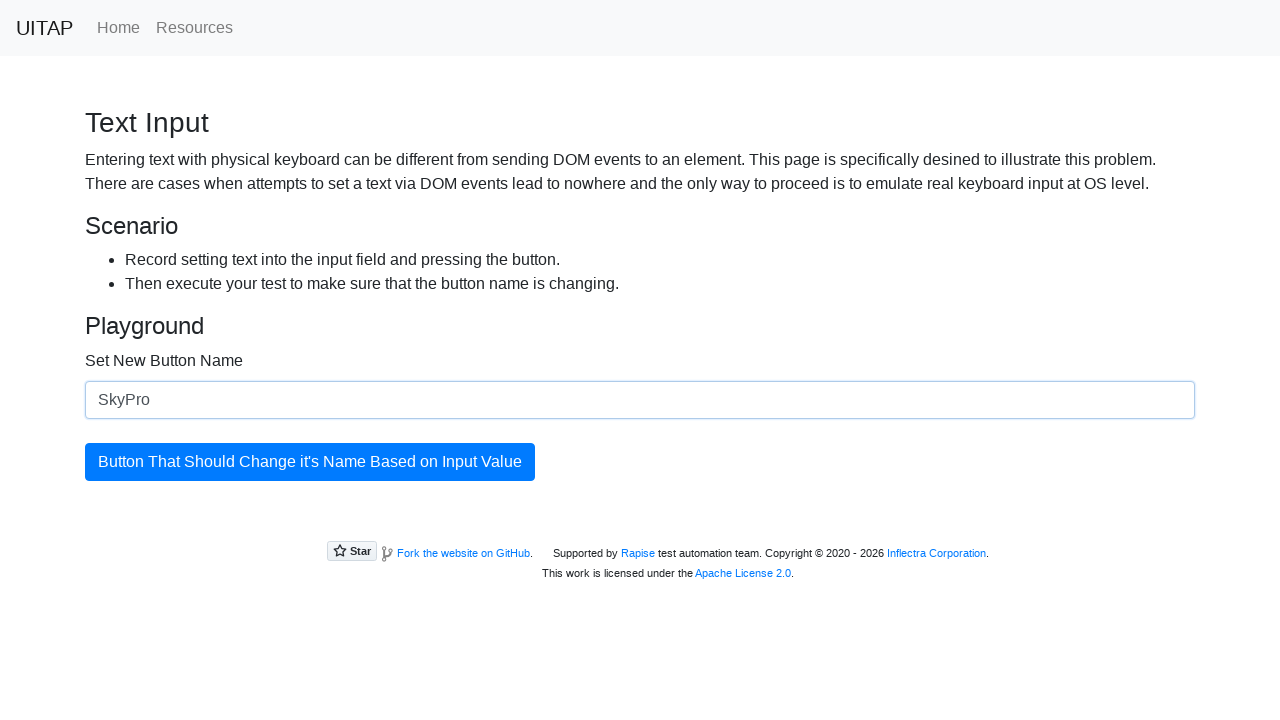

Clicked the updating button to apply the new name at (310, 462) on #updatingButton
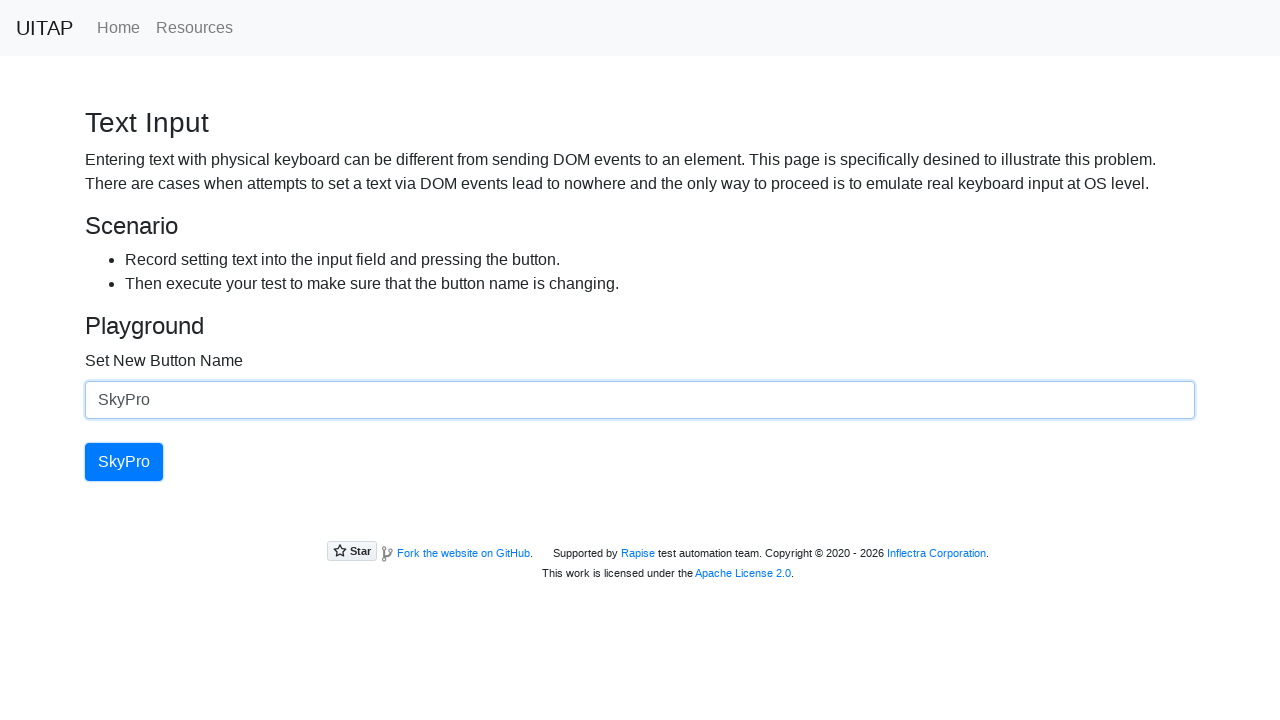

Verified the button text has been updated to 'SkyPro'
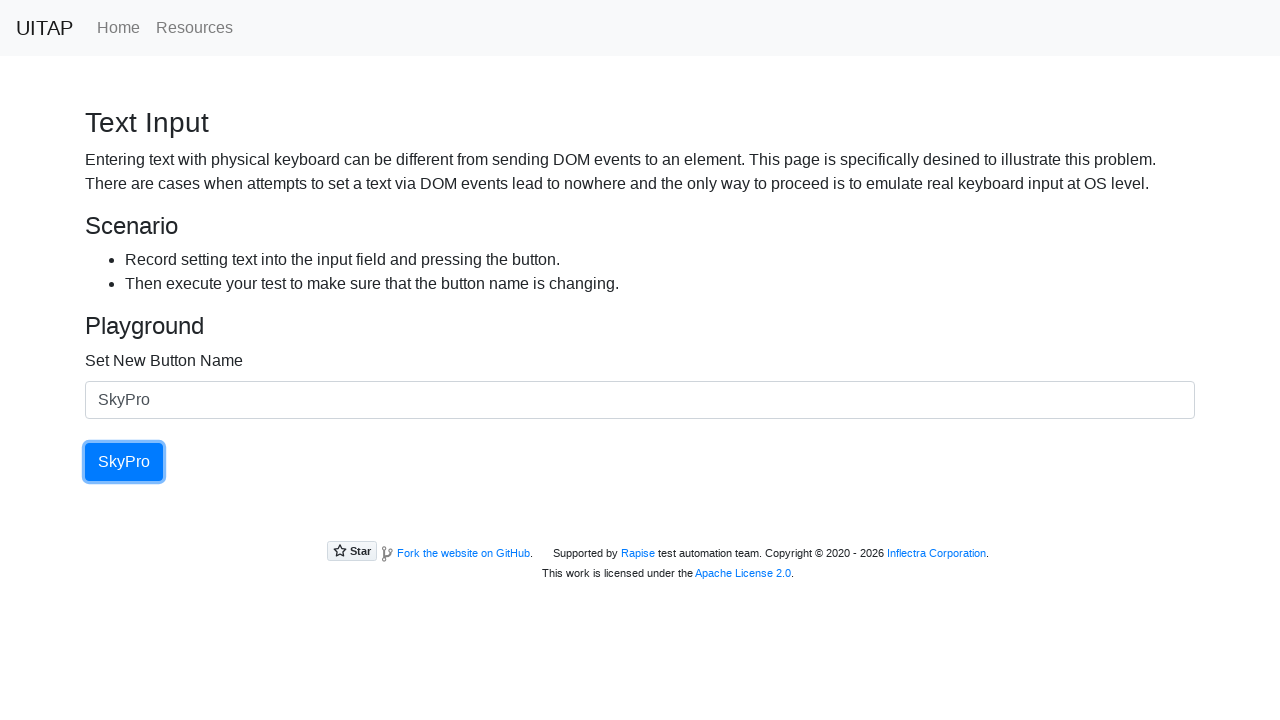

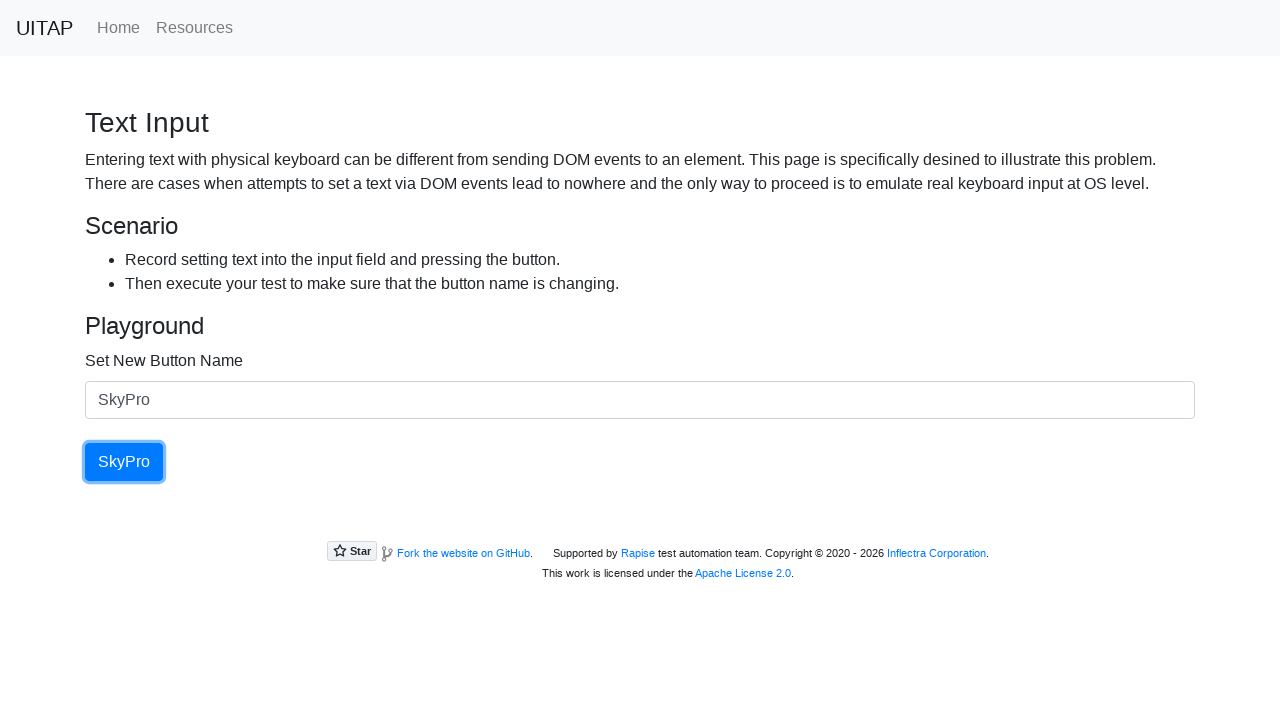